Tests dropdown selection functionality on the 12306 railway registration page by selecting a card type from a dropdown menu using the value attribute.

Starting URL: https://kyfw.12306.cn/otn/regist/init

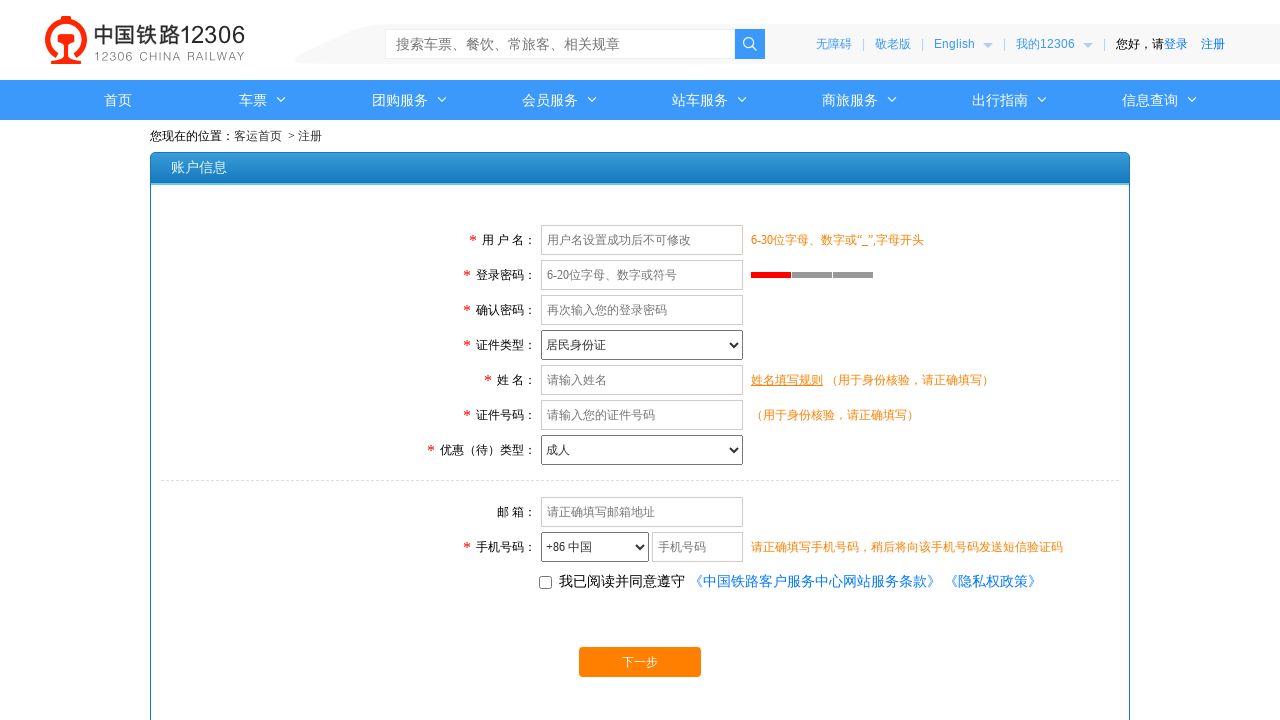

Card type dropdown selector loaded
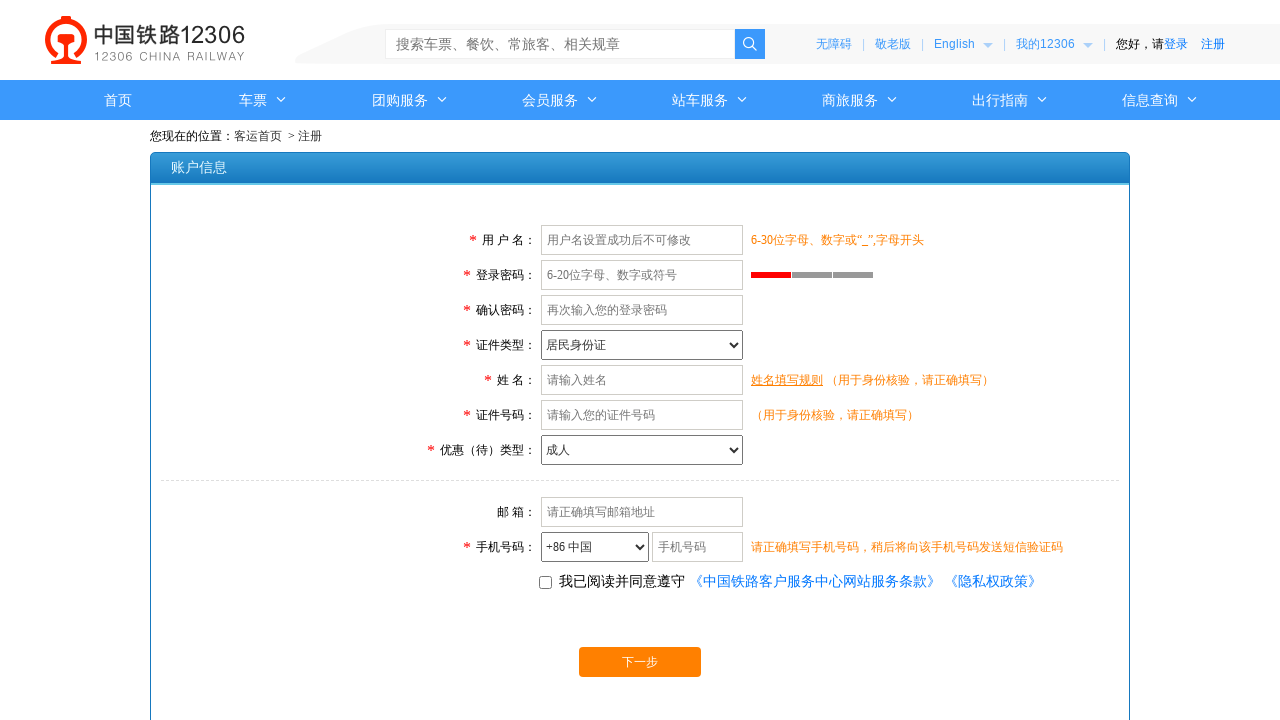

Selected card type 'B' from dropdown menu on #cardType
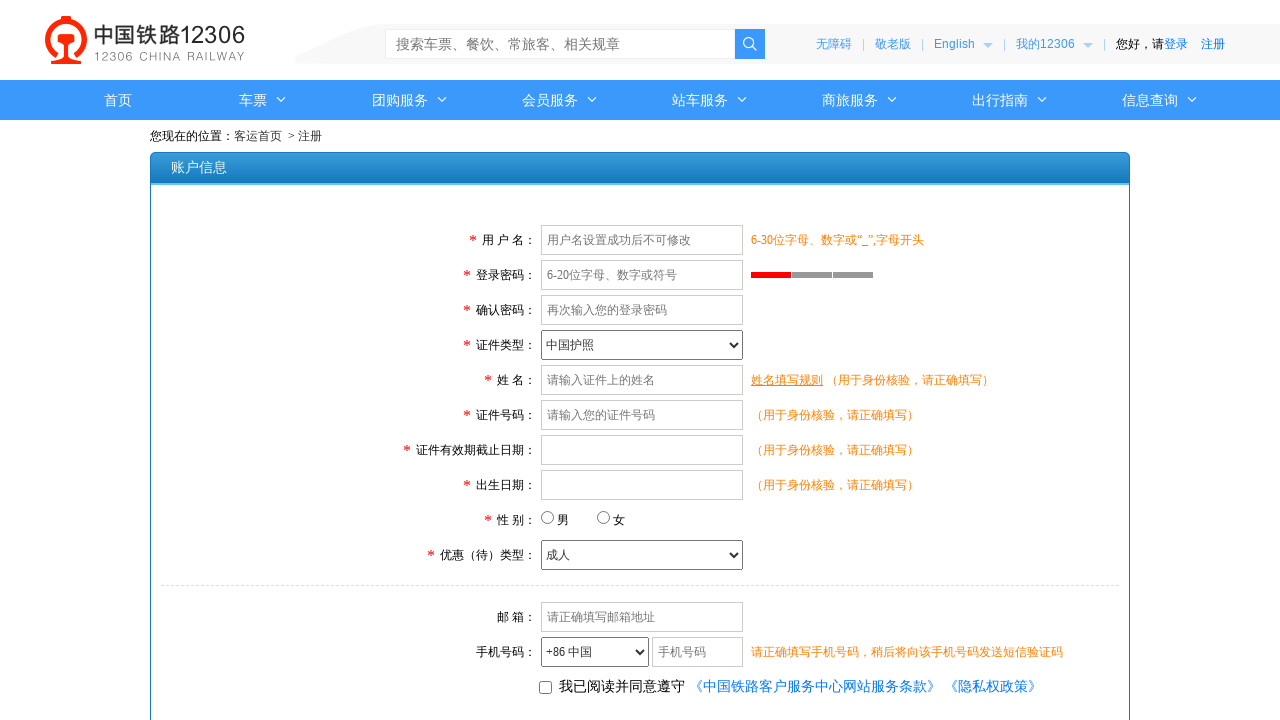

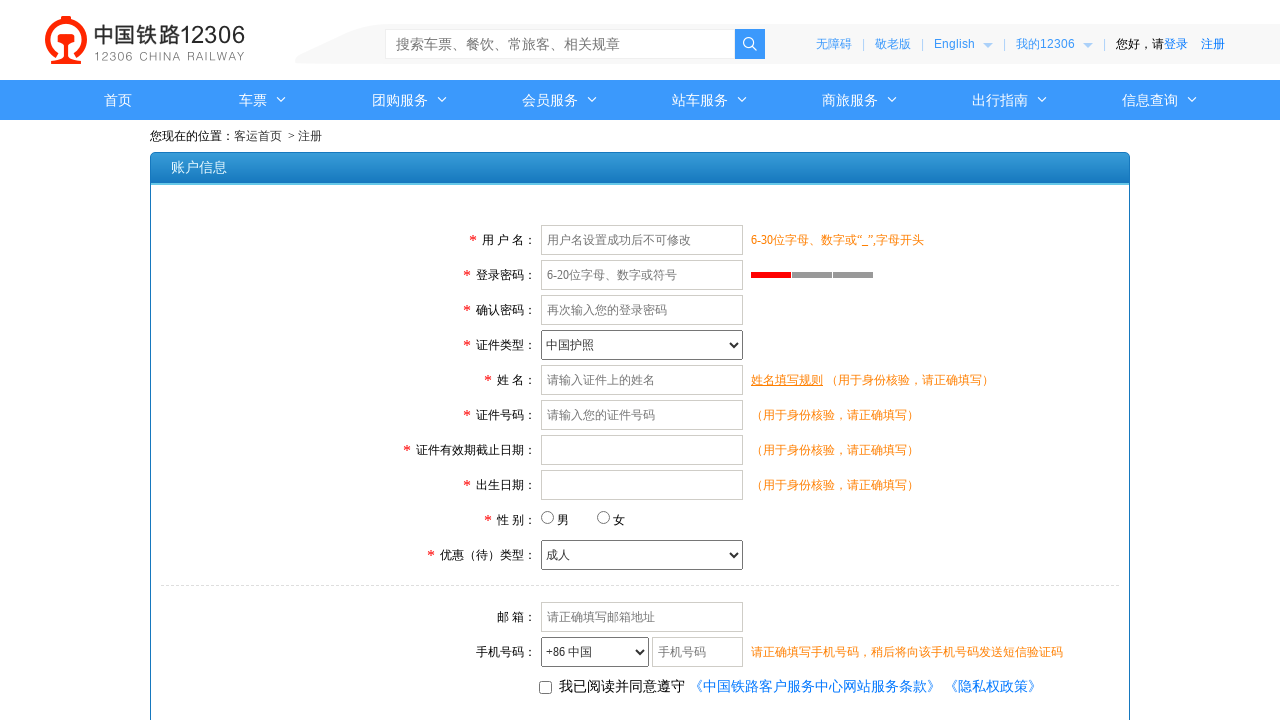